Tests the Selenium course content page by clicking on the overview tab and verifying the content section loads

Starting URL: http://greenstech.in/selenium-course-content.html

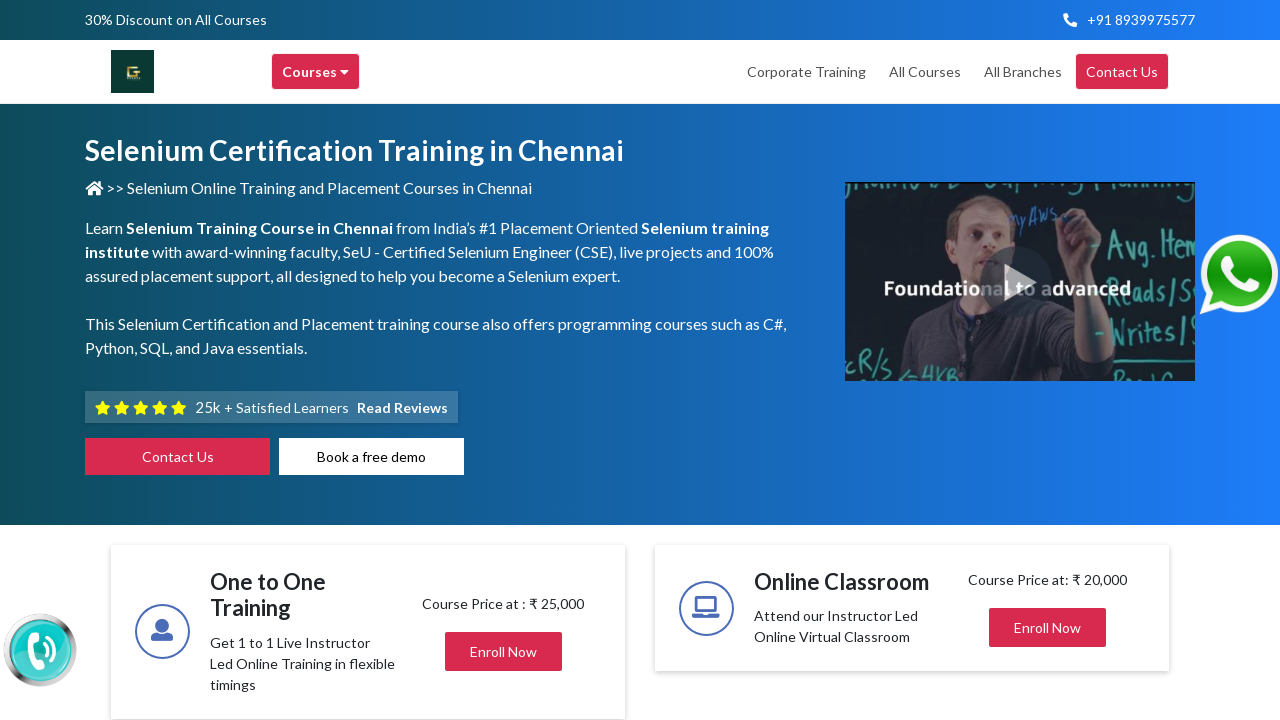

Clicked on the overview tab at (504, 361) on #overview-tab
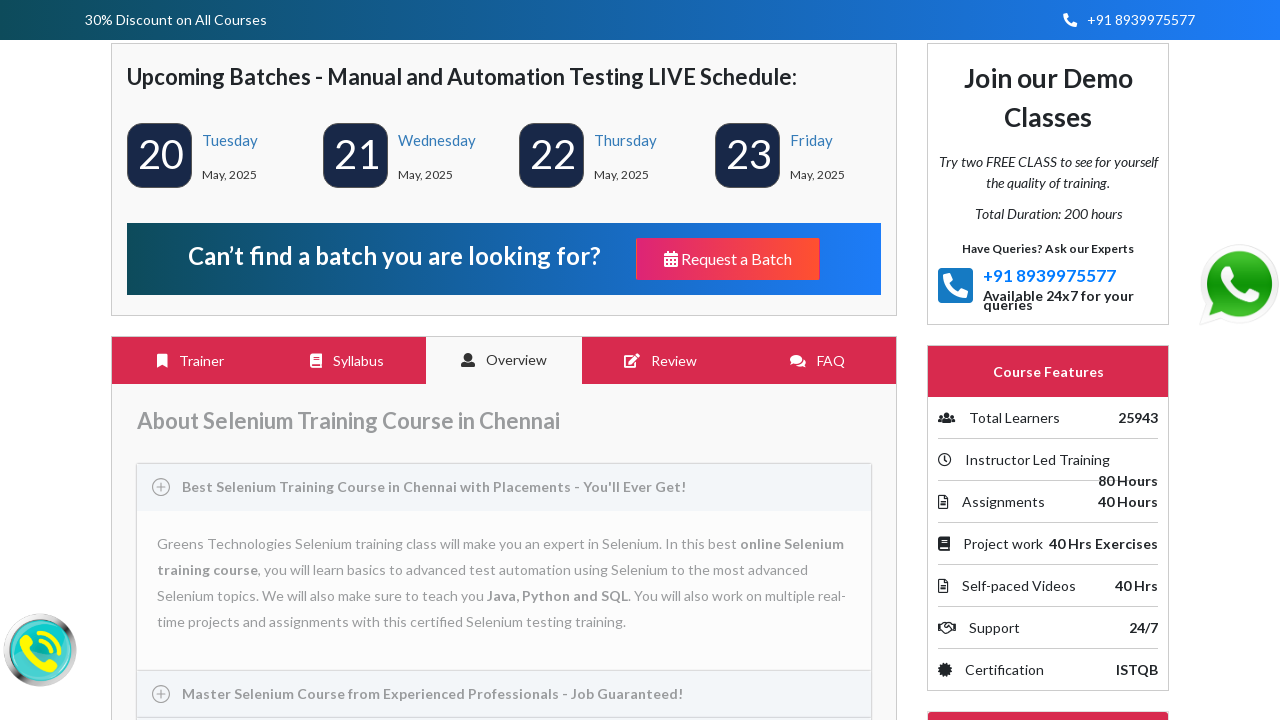

Content section loaded - card body element is now visible
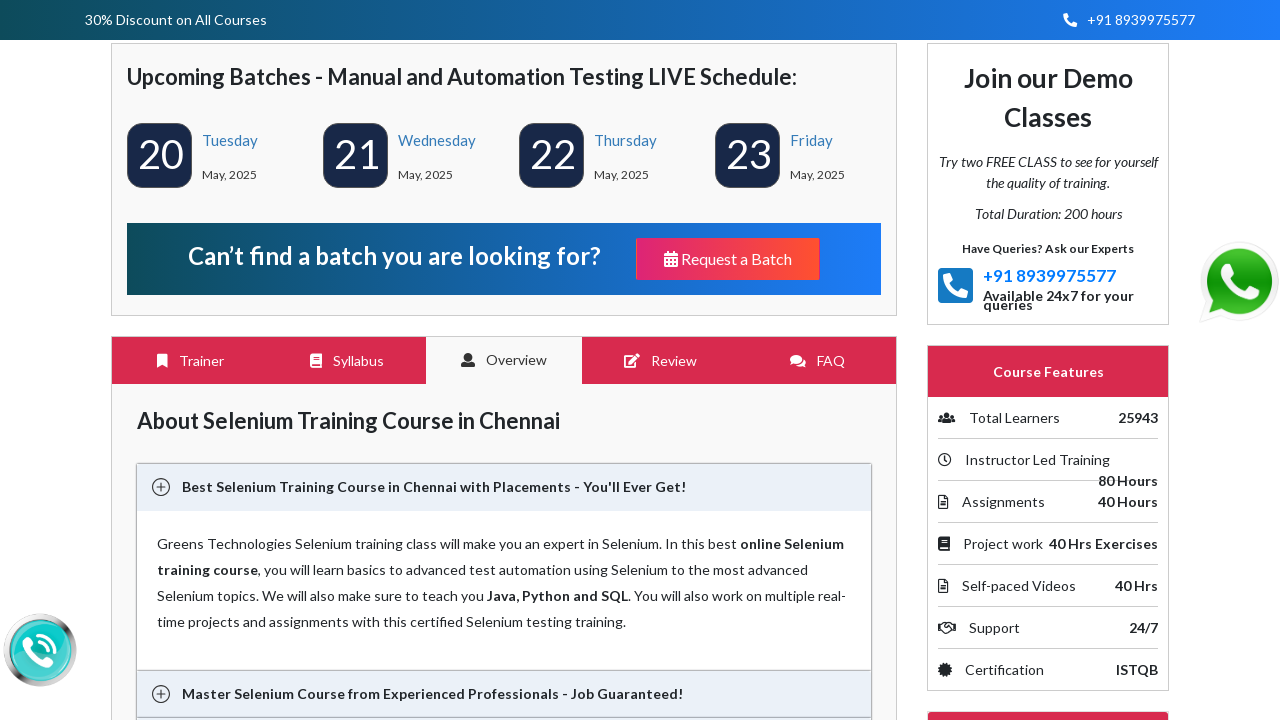

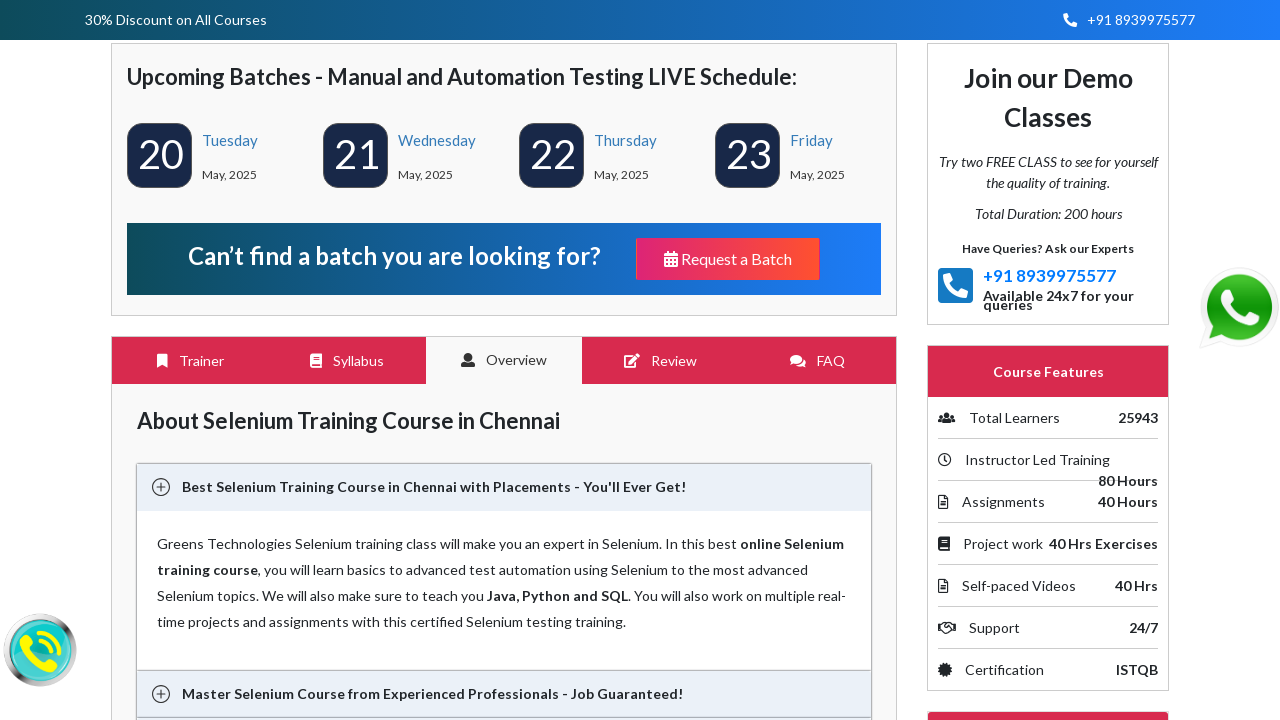